Tests browser navigational commands by navigating to a page, then using back, forward, and refresh navigation actions.

Starting URL: https://opensource-demo.orangehrmlive.com/web/index.php/auth/login

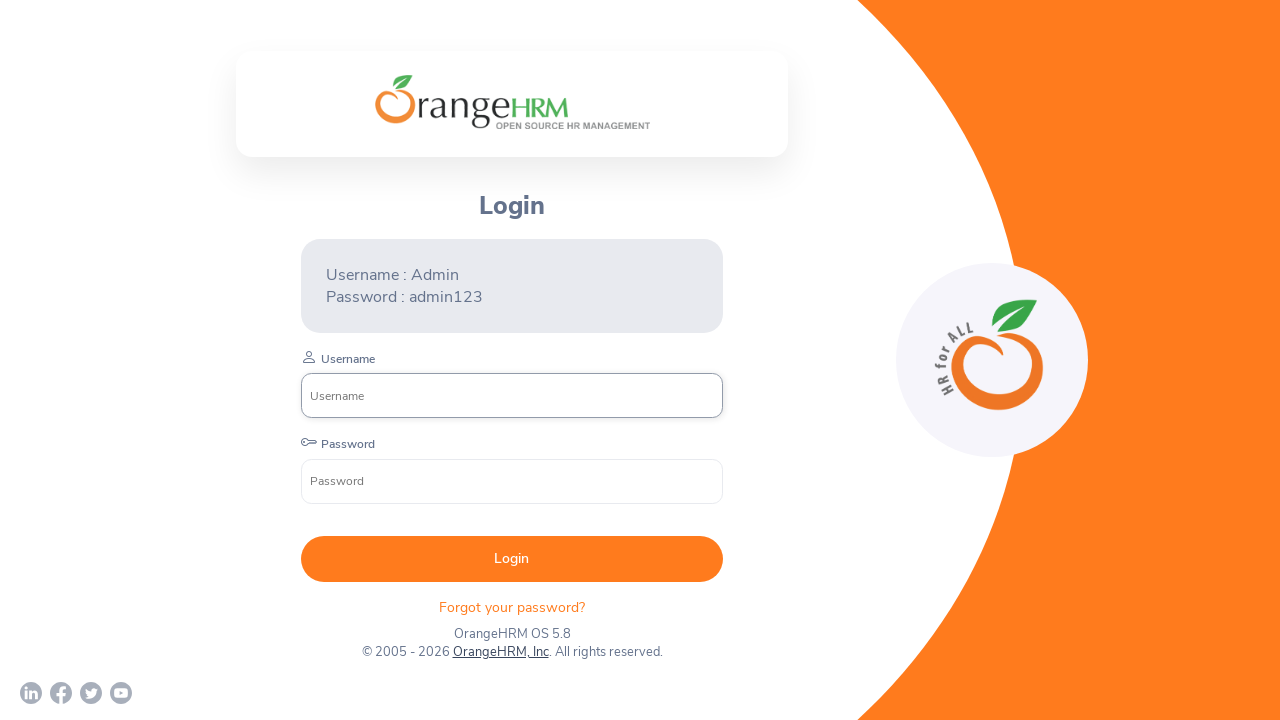

Set viewport size to 1920x1080
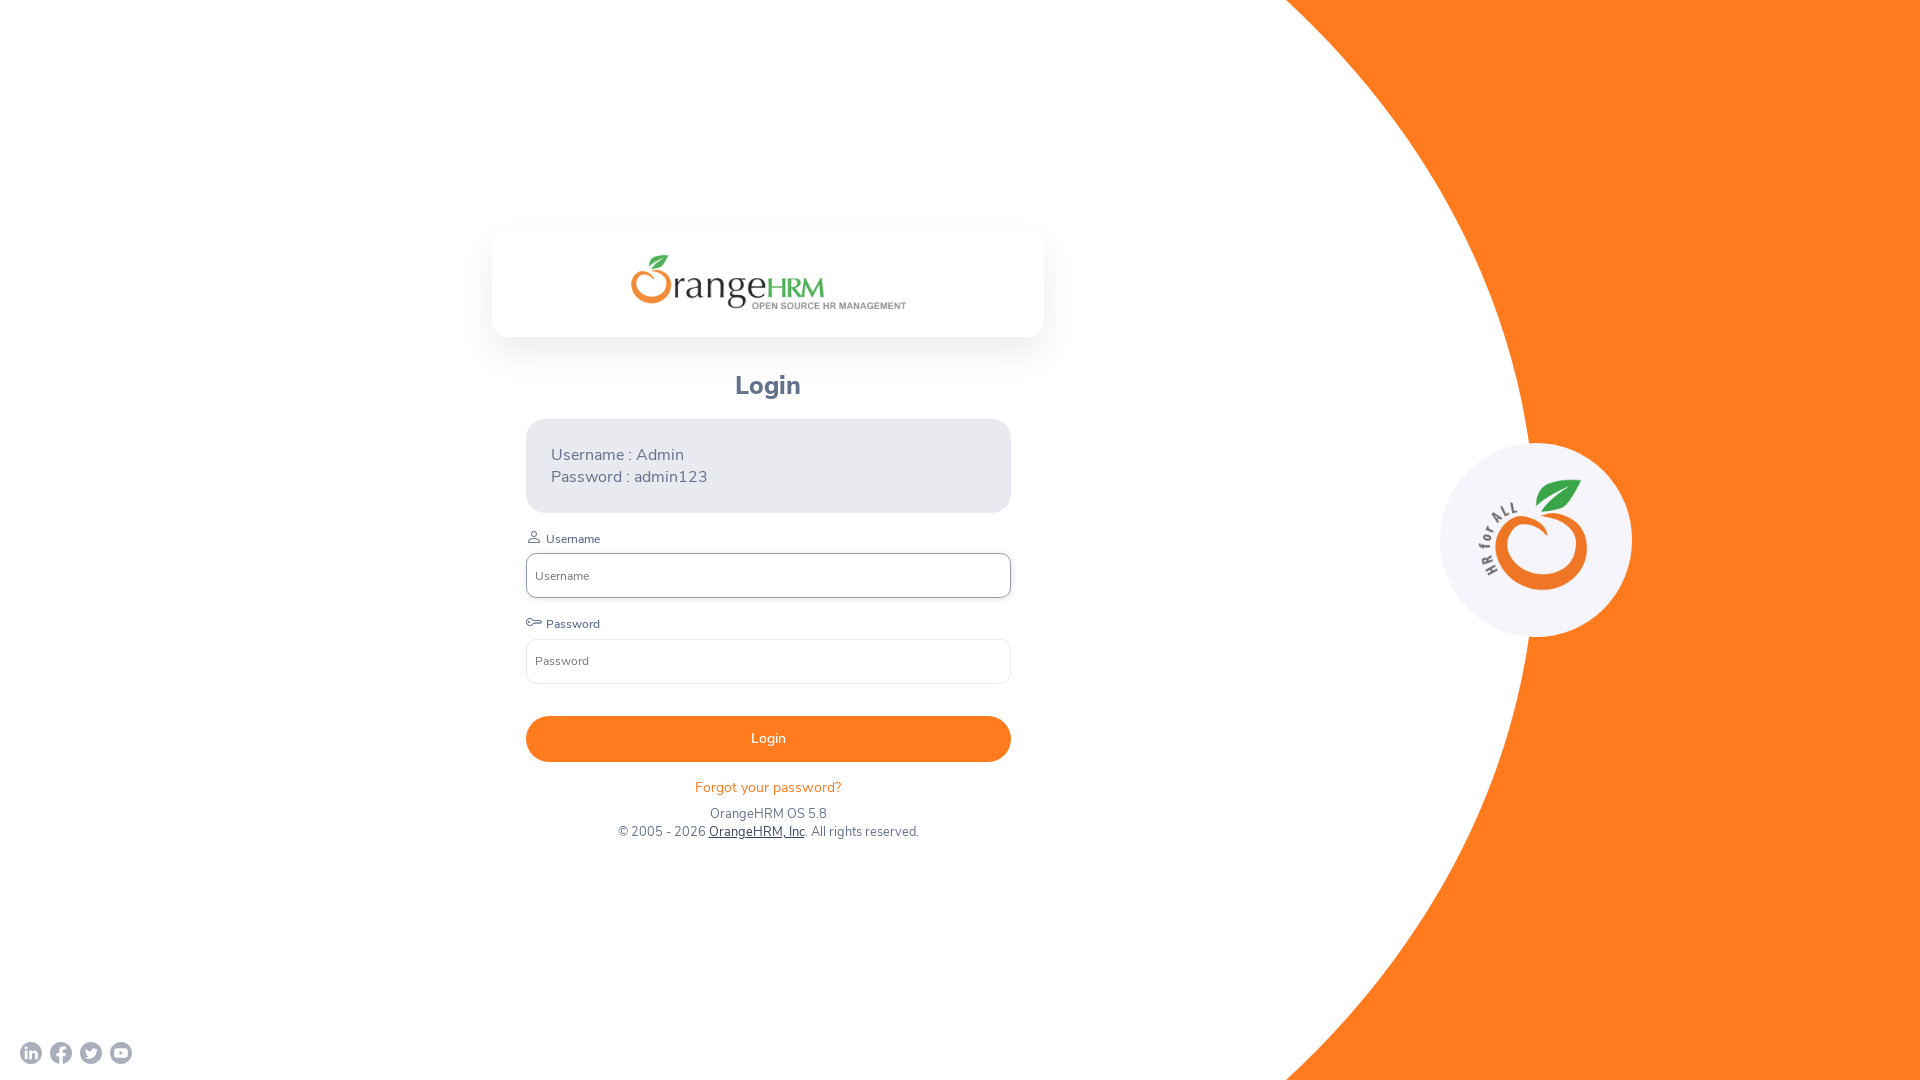

Waited for page to load (networkidle)
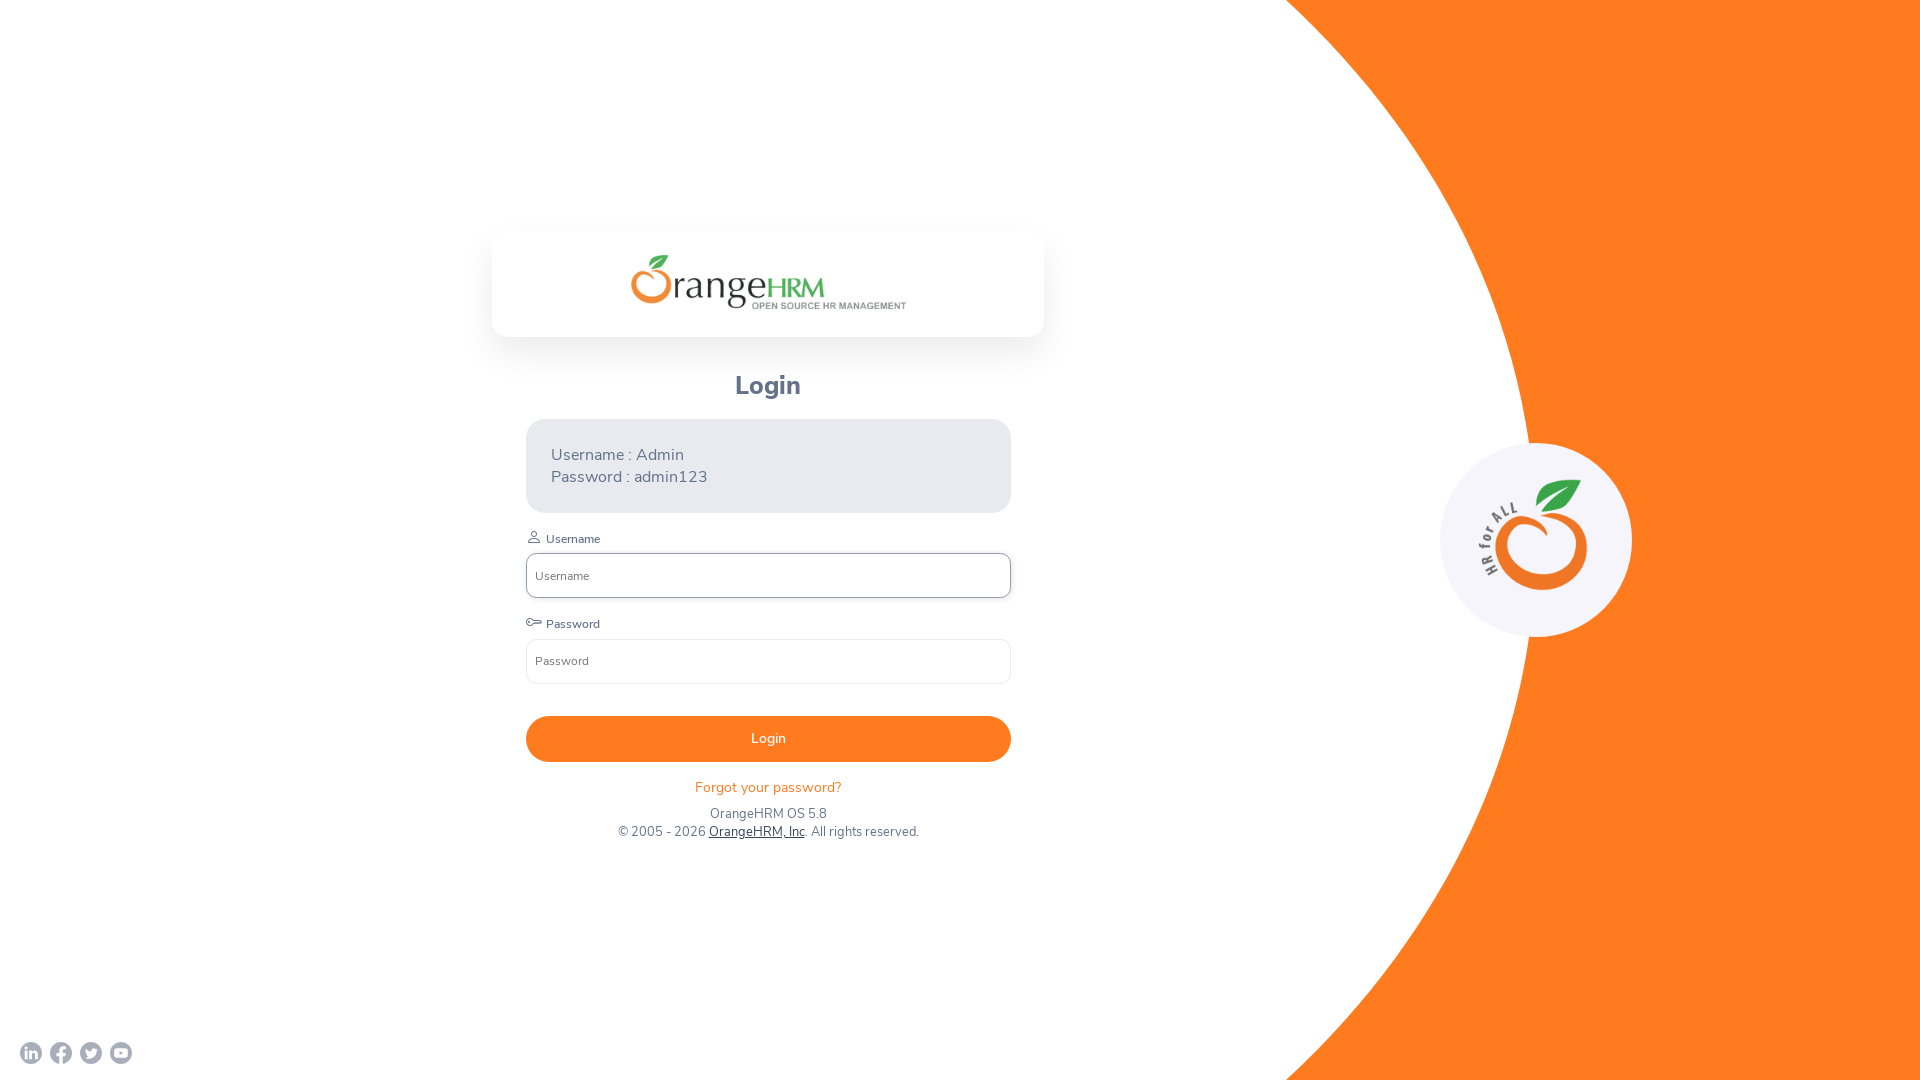

Navigated back using browser back button
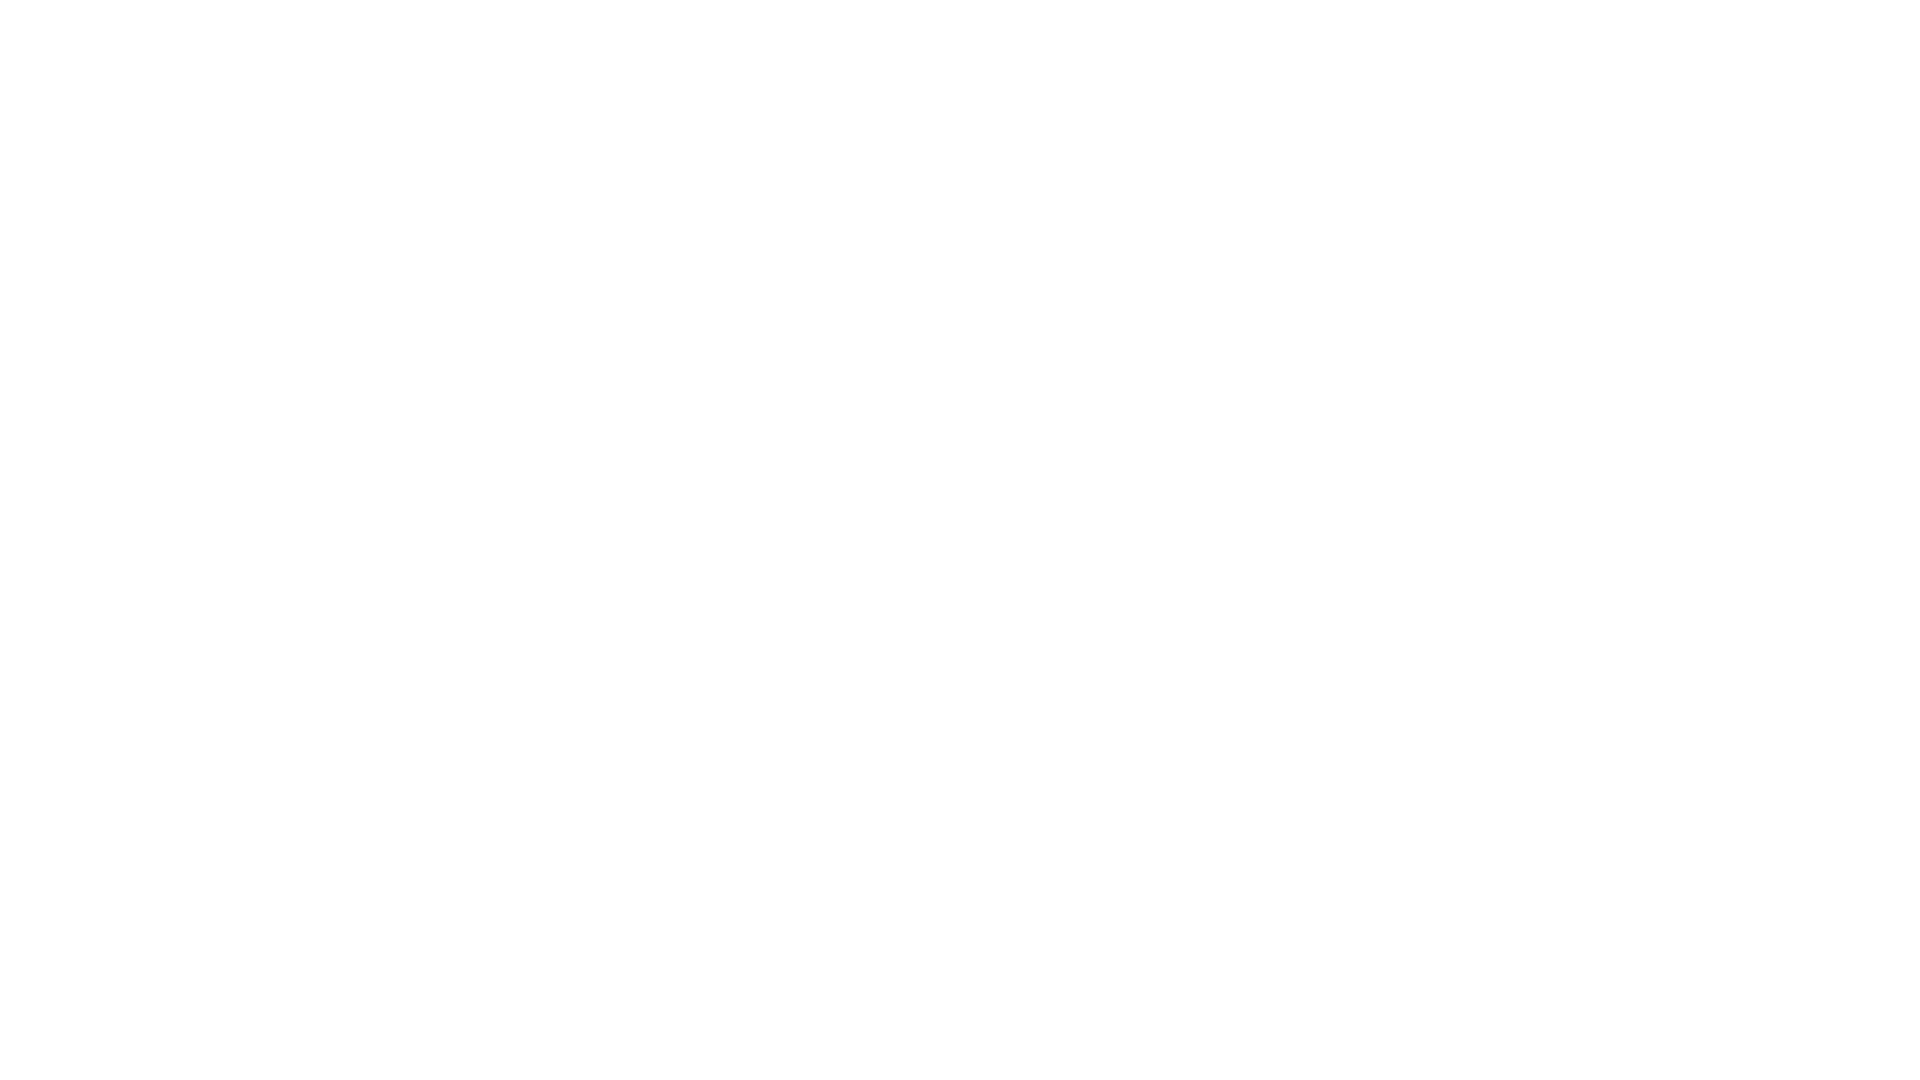

Waited for back navigation to complete (networkidle)
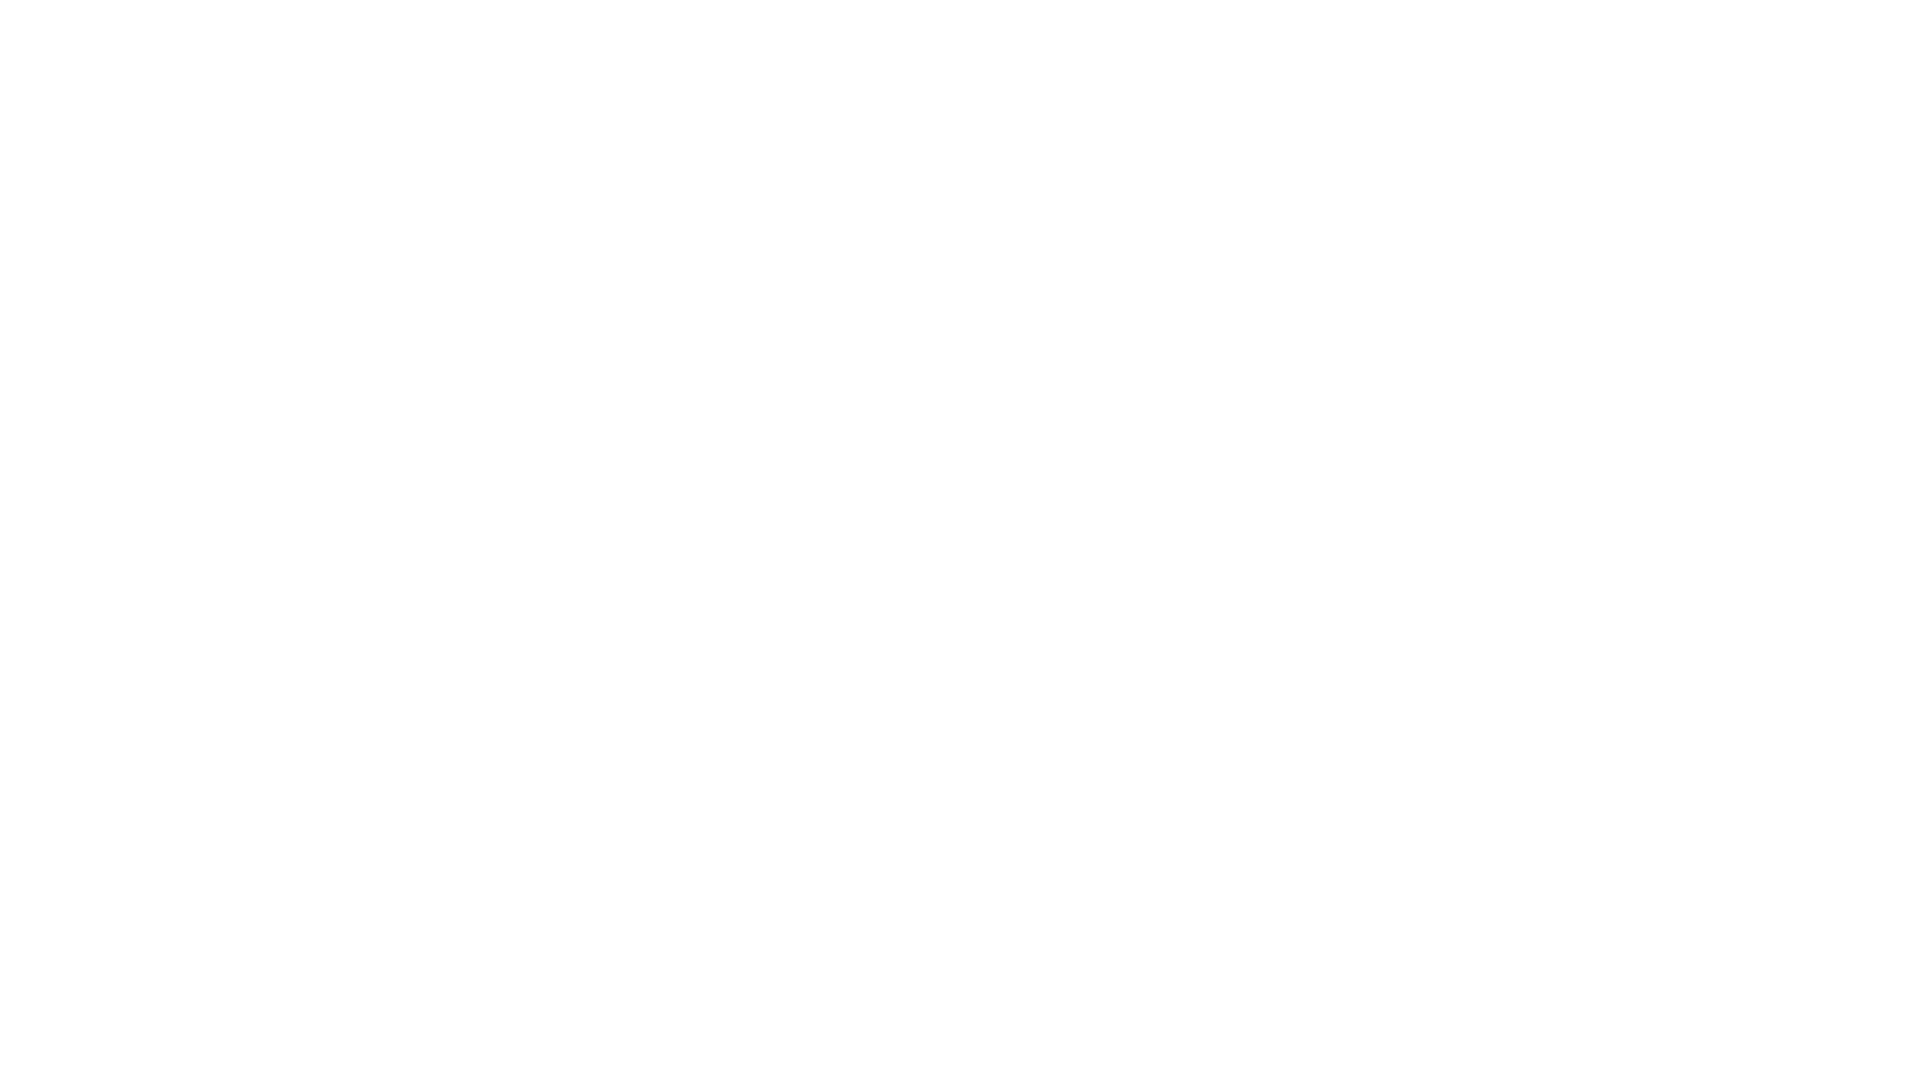

Navigated forward using browser forward button
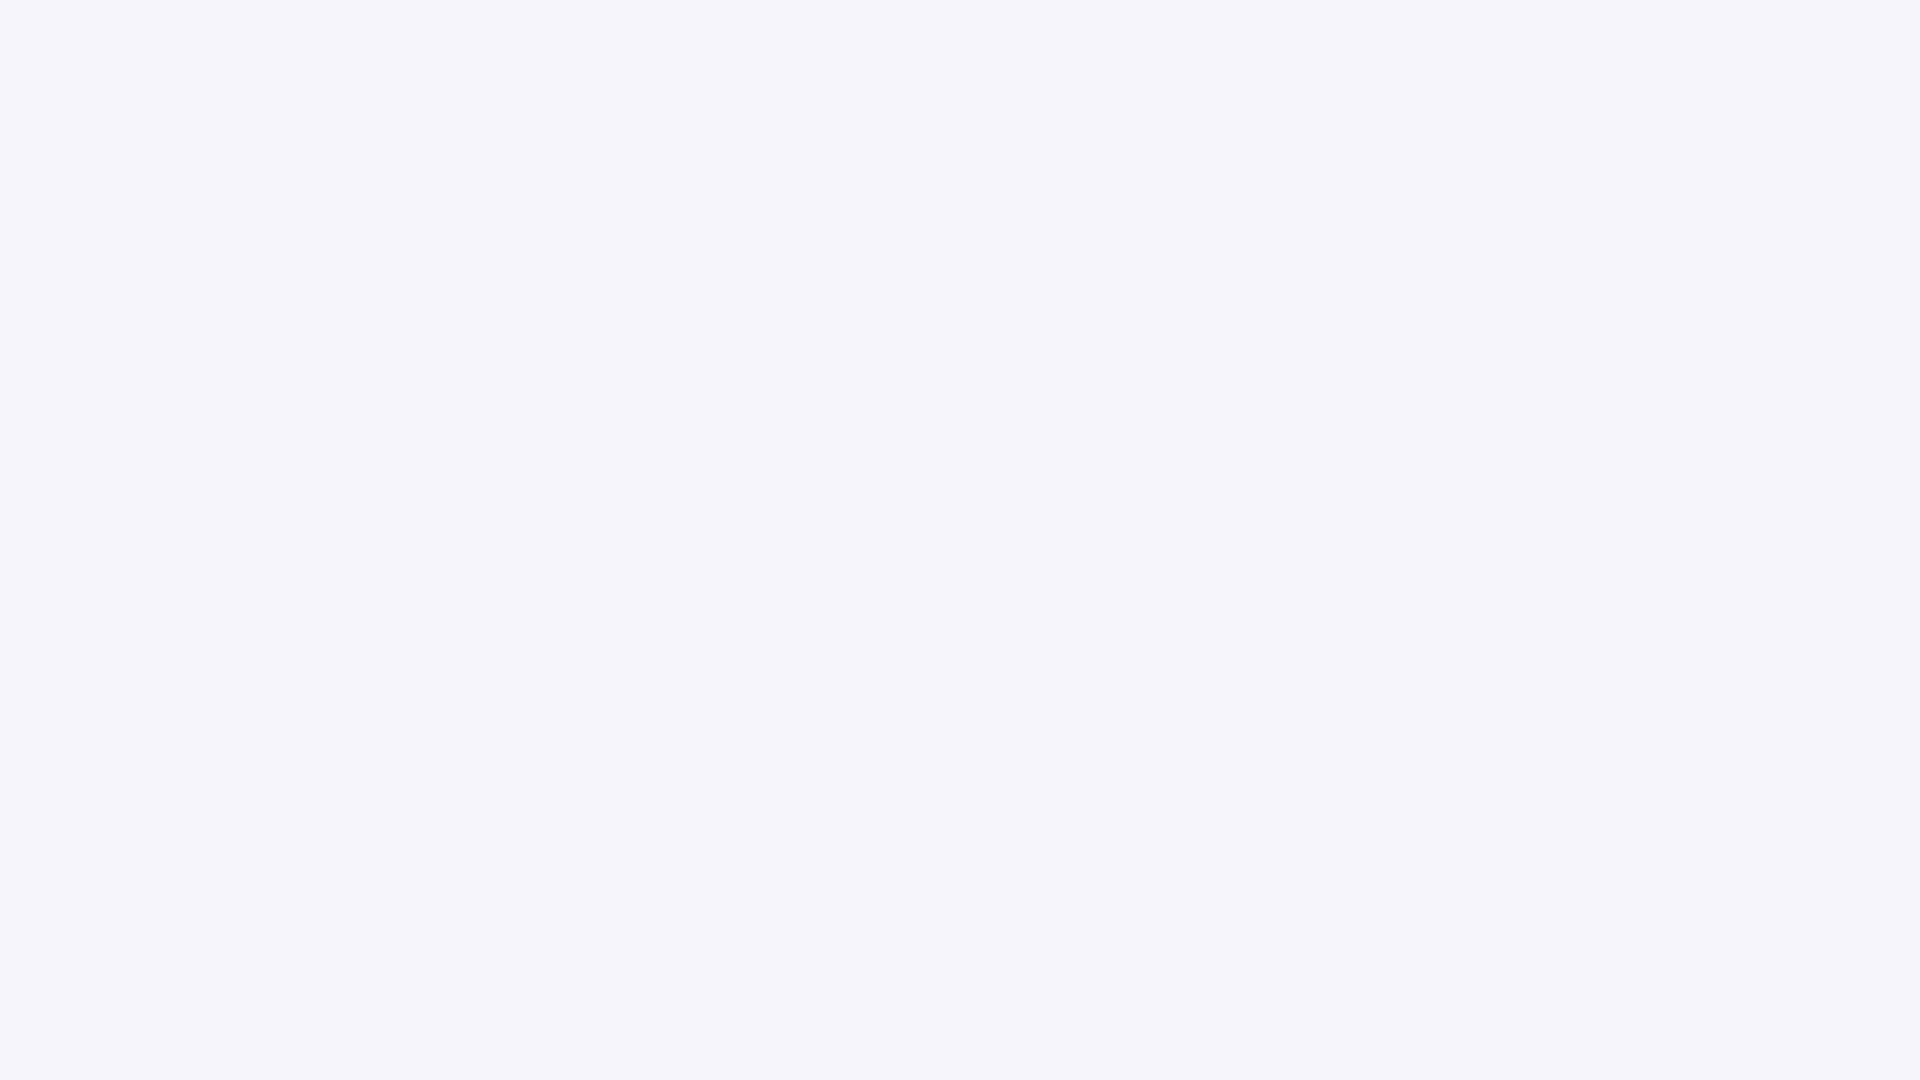

Waited for forward navigation to complete (networkidle)
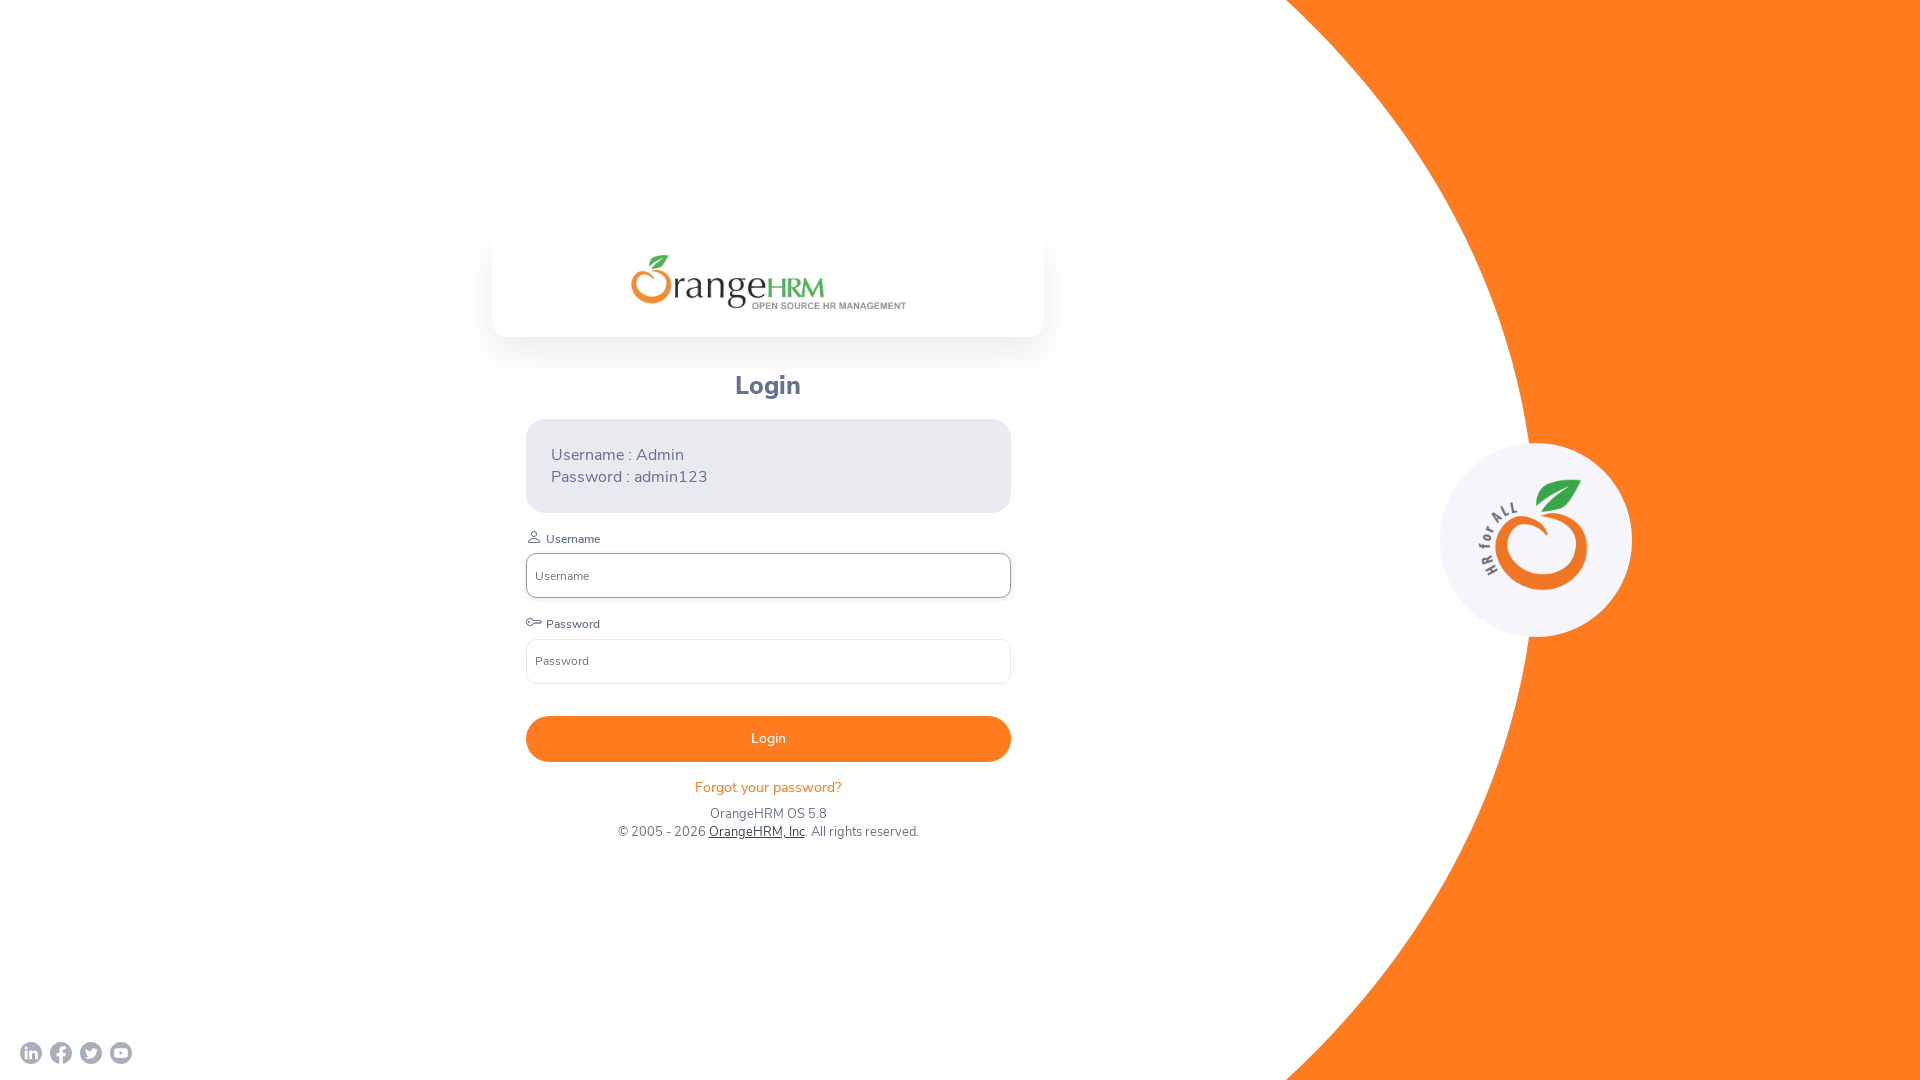

Refreshed the page using reload
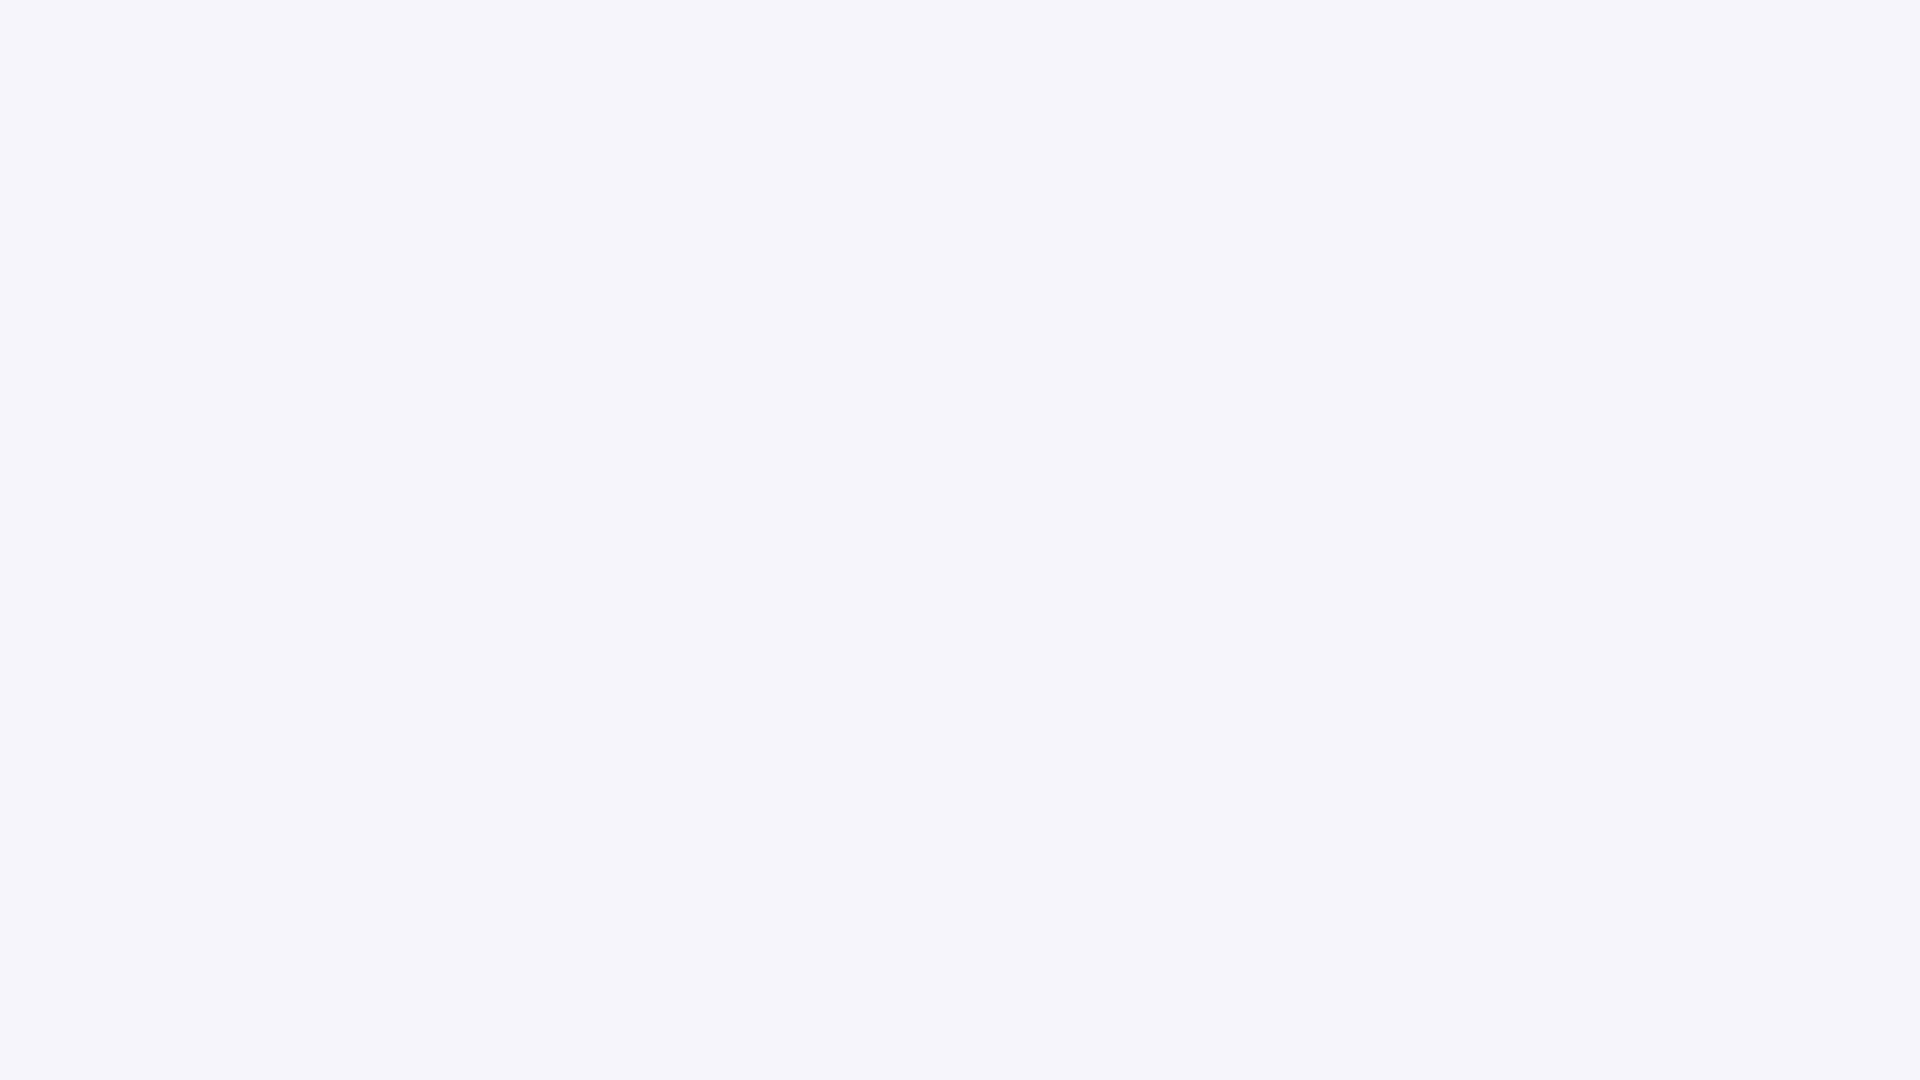

Waited for page reload to complete (networkidle)
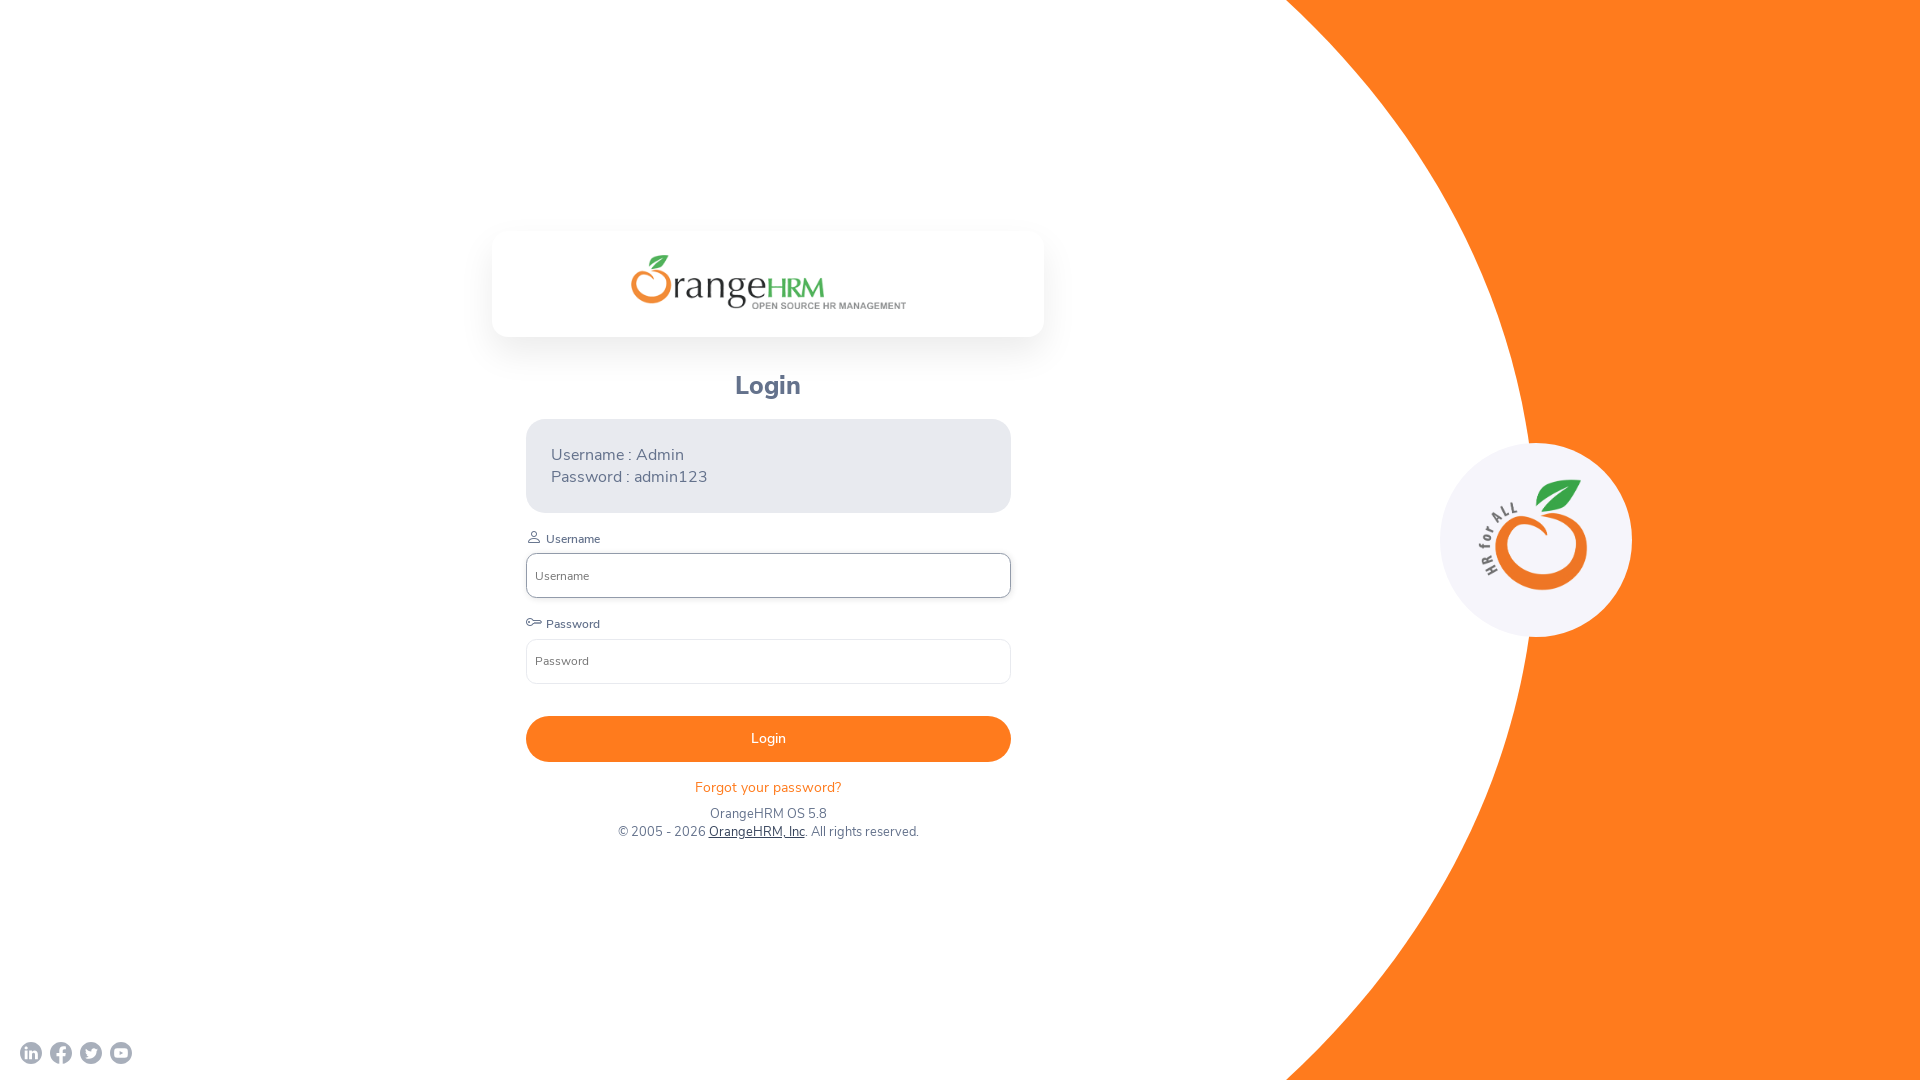

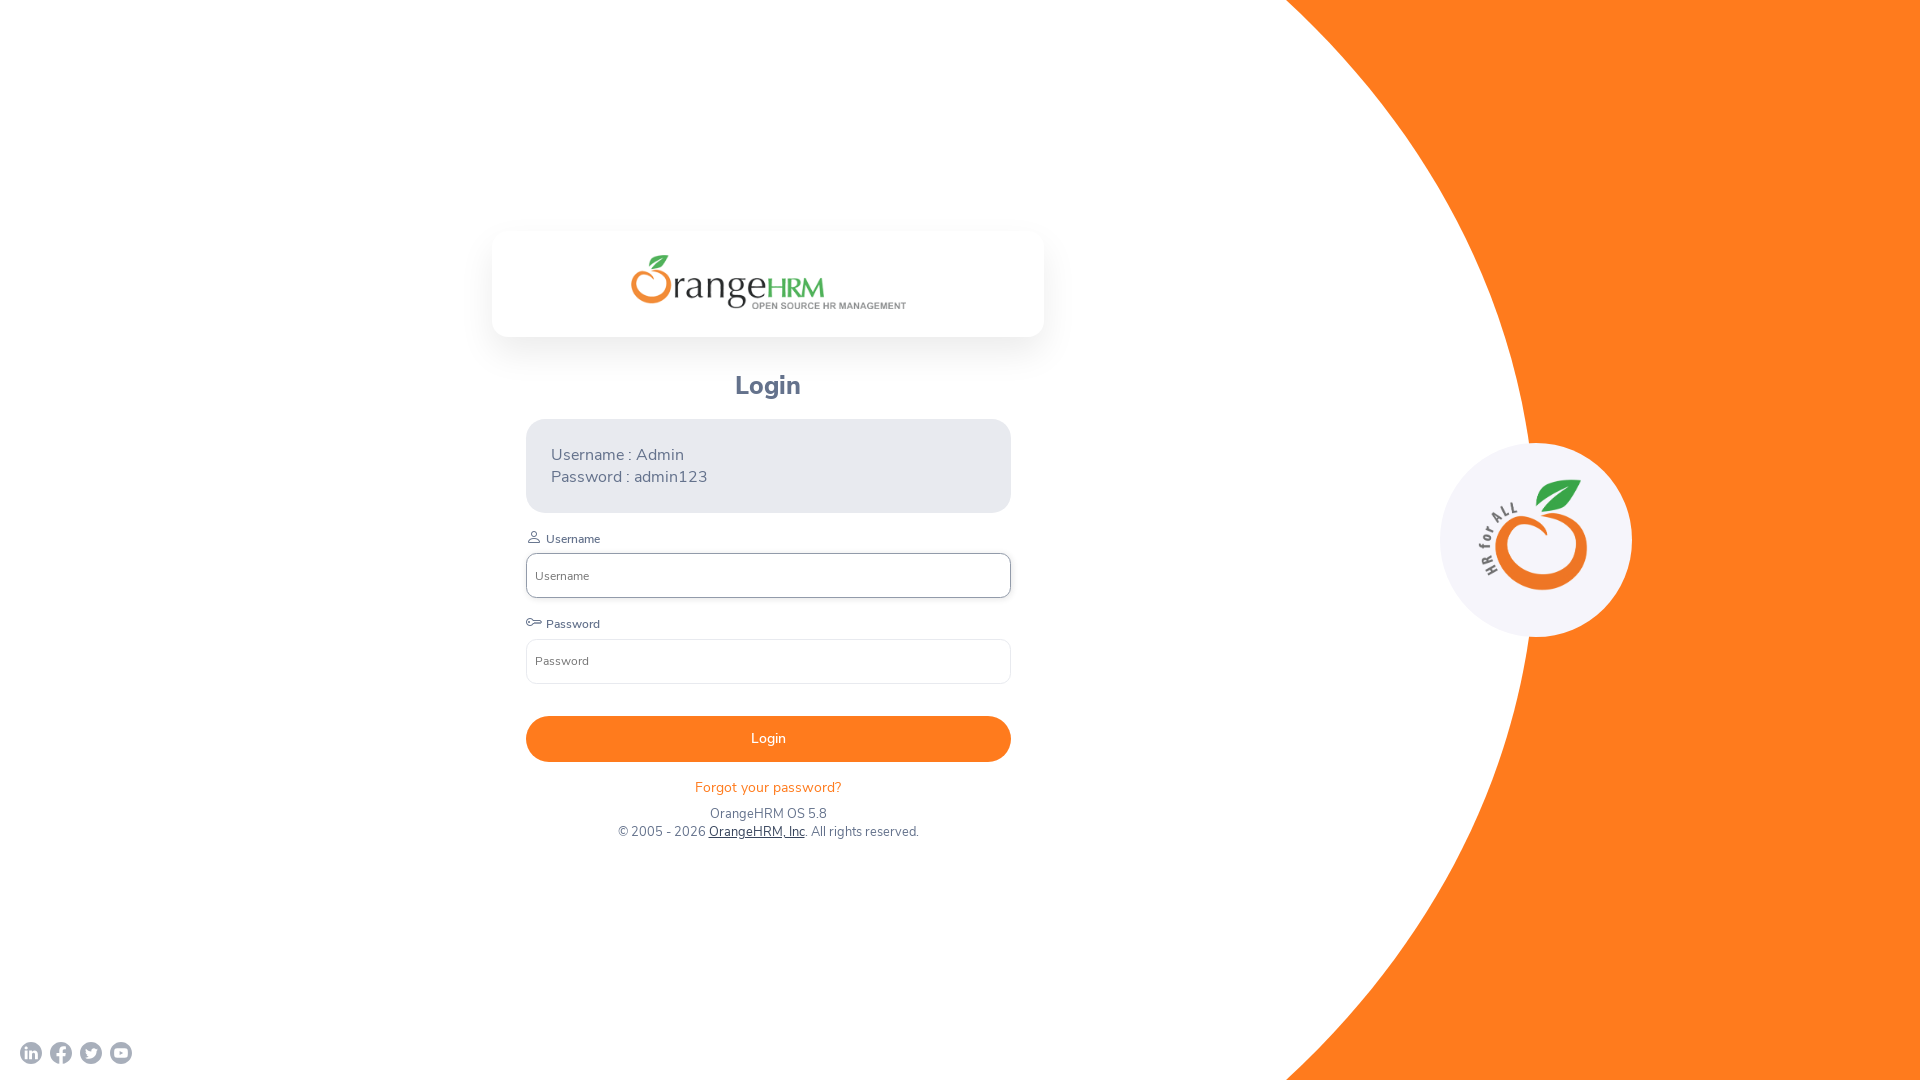